Navigates to the DemoBlaze e-commerce demo site homepage and verifies the page loads successfully

Starting URL: https://www.demoblaze.com/index.html

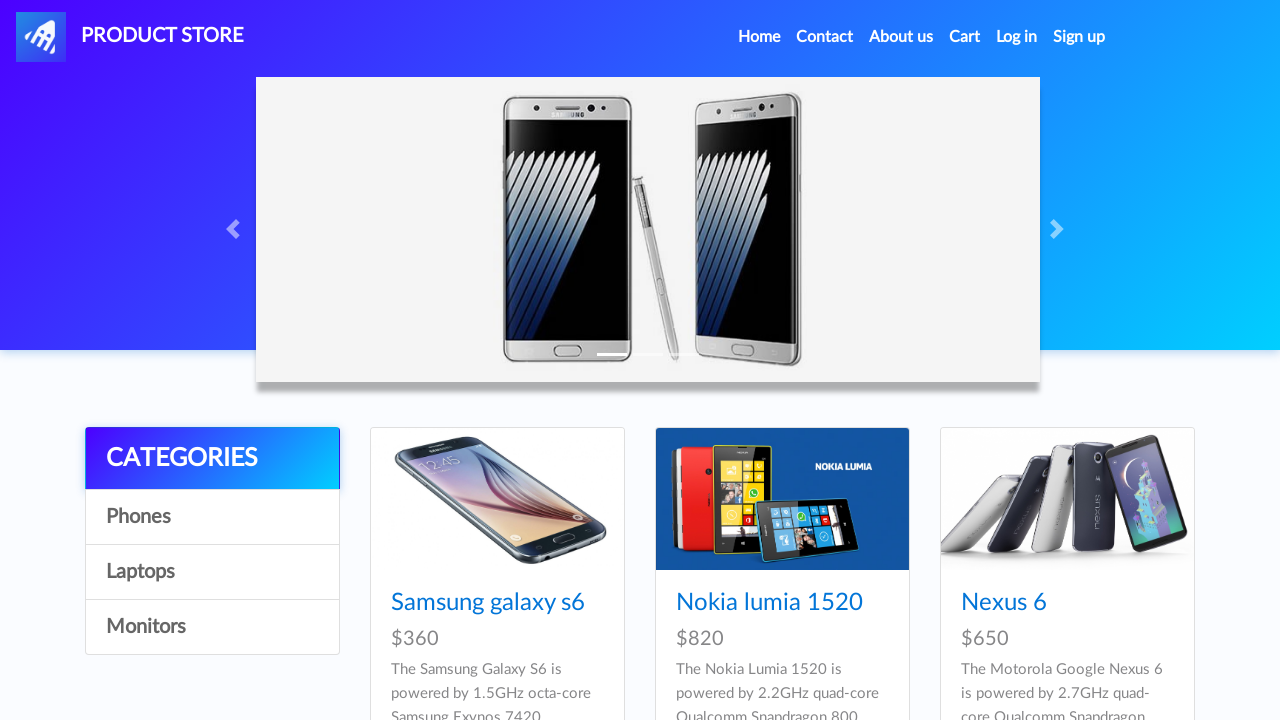

DemoBlaze homepage loaded - DOM content ready
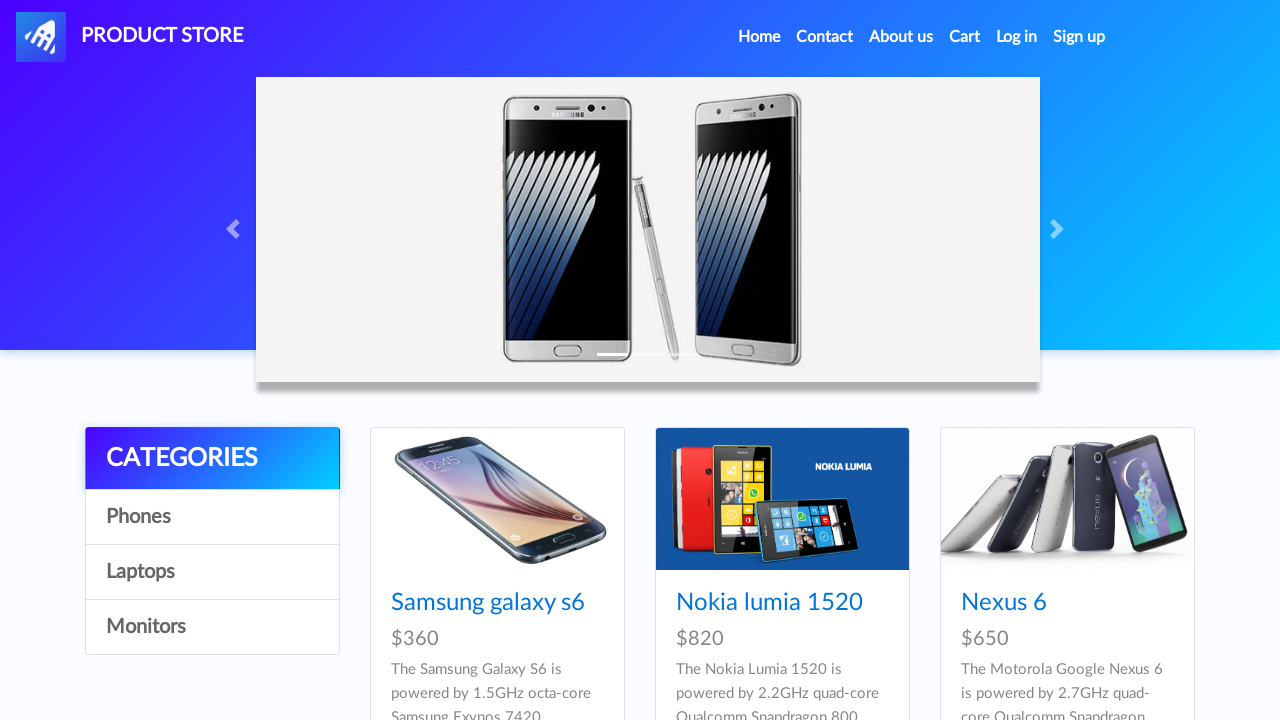

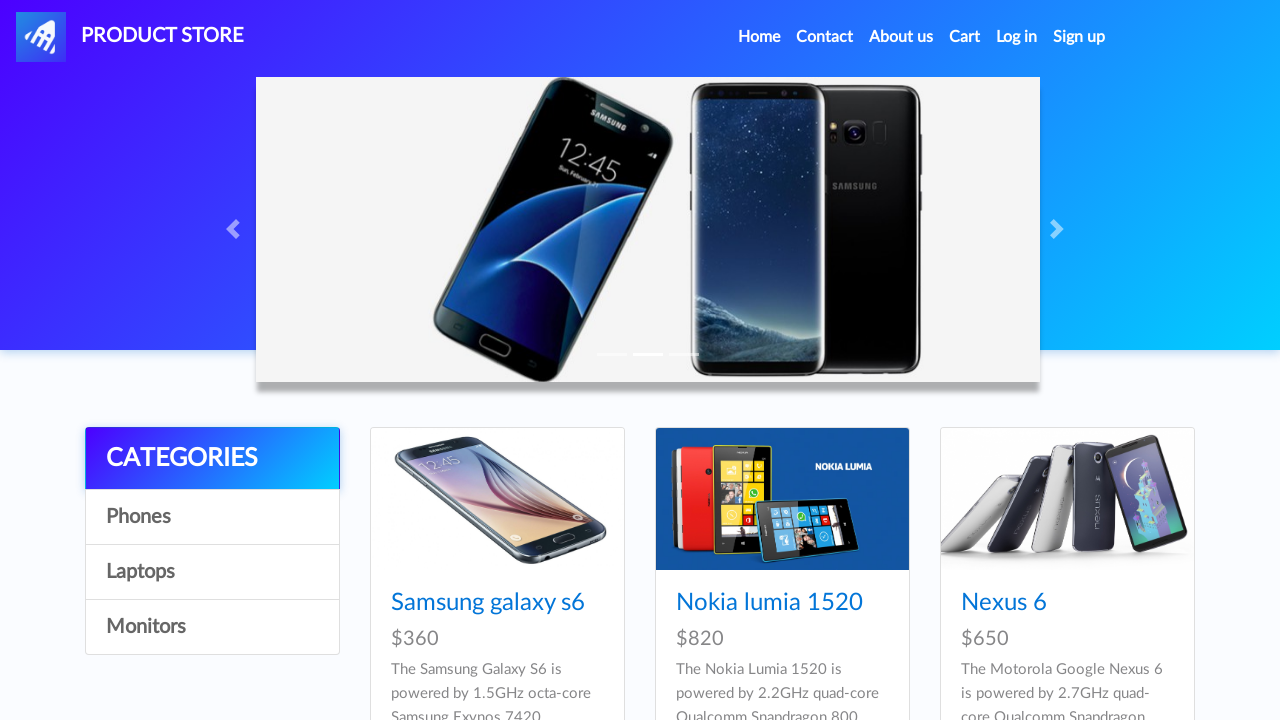